Tests tooltip functionality by hovering over a button and verifying the tooltip text appears

Starting URL: https://demoqa.com/tool-tips

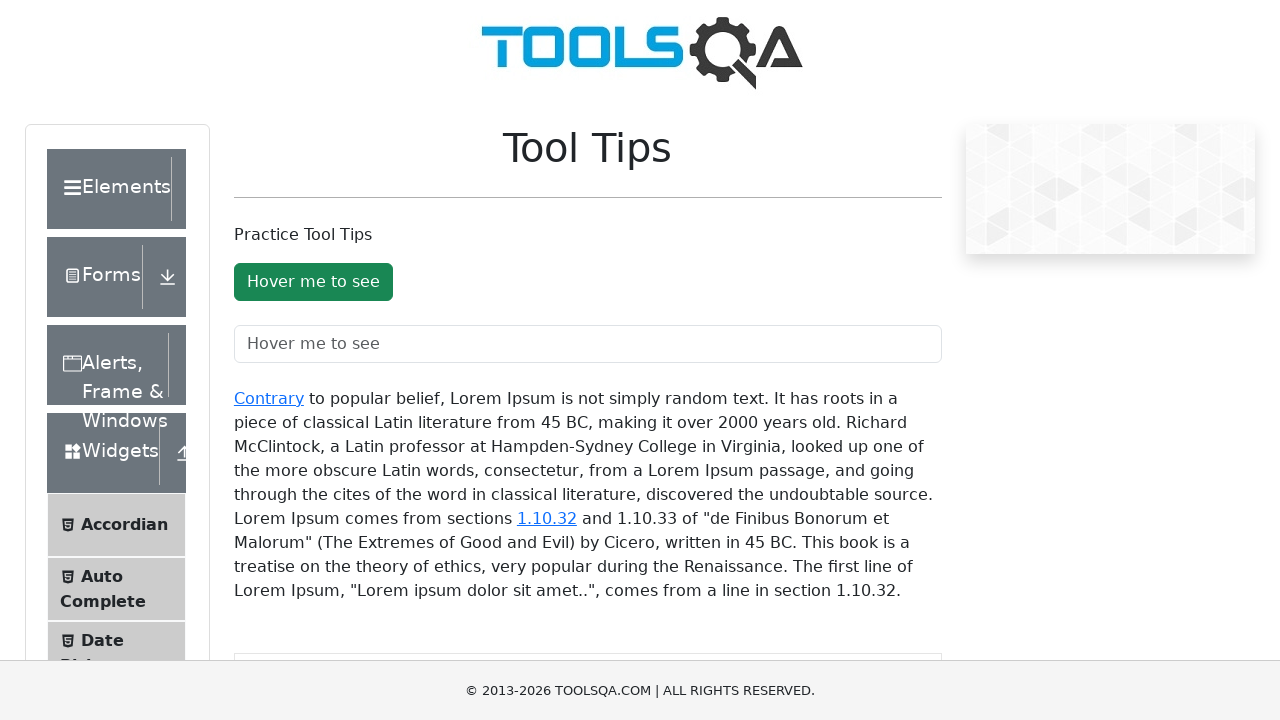

Hovered over the tooltip button at (313, 282) on #toolTipButton
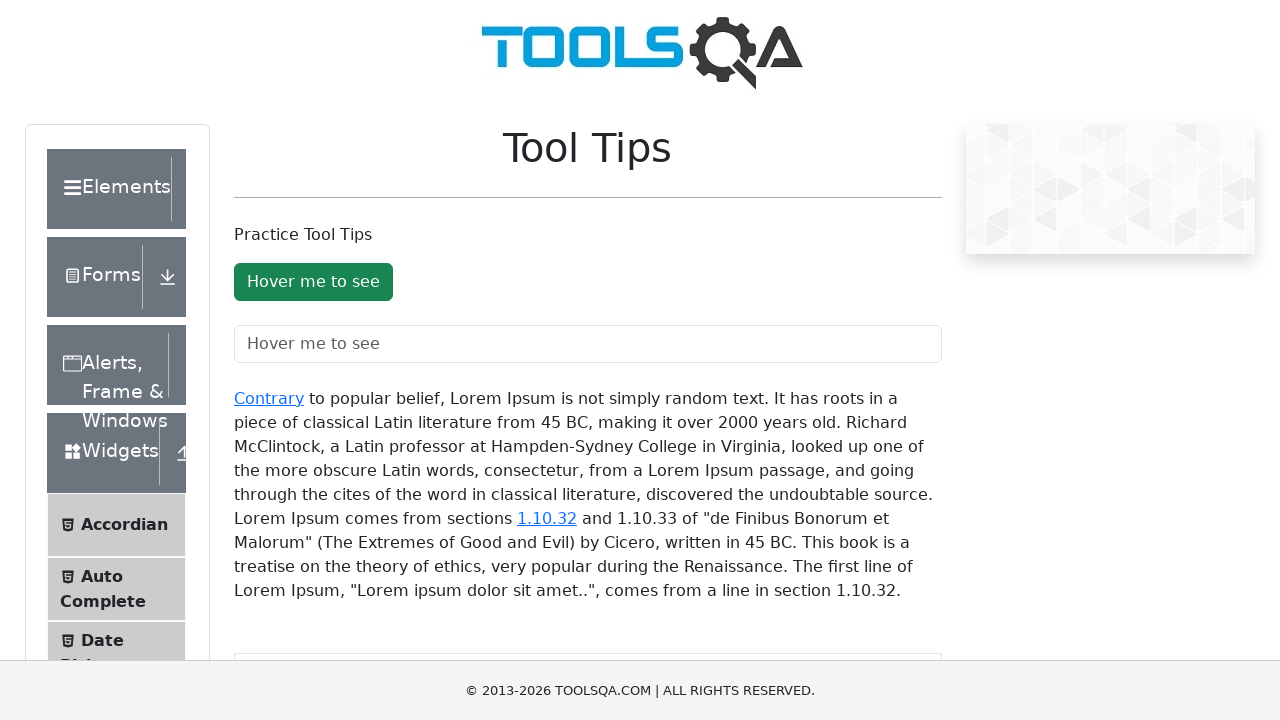

Tooltip appeared on screen
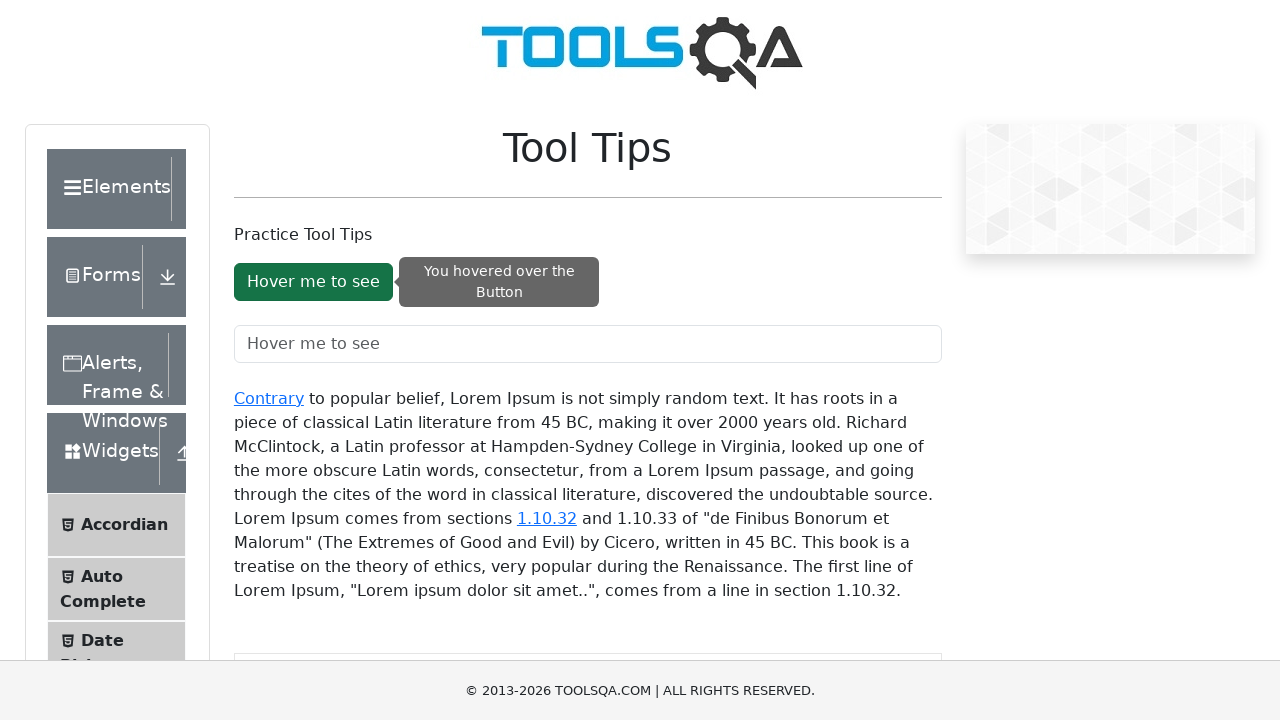

Located the tooltip element
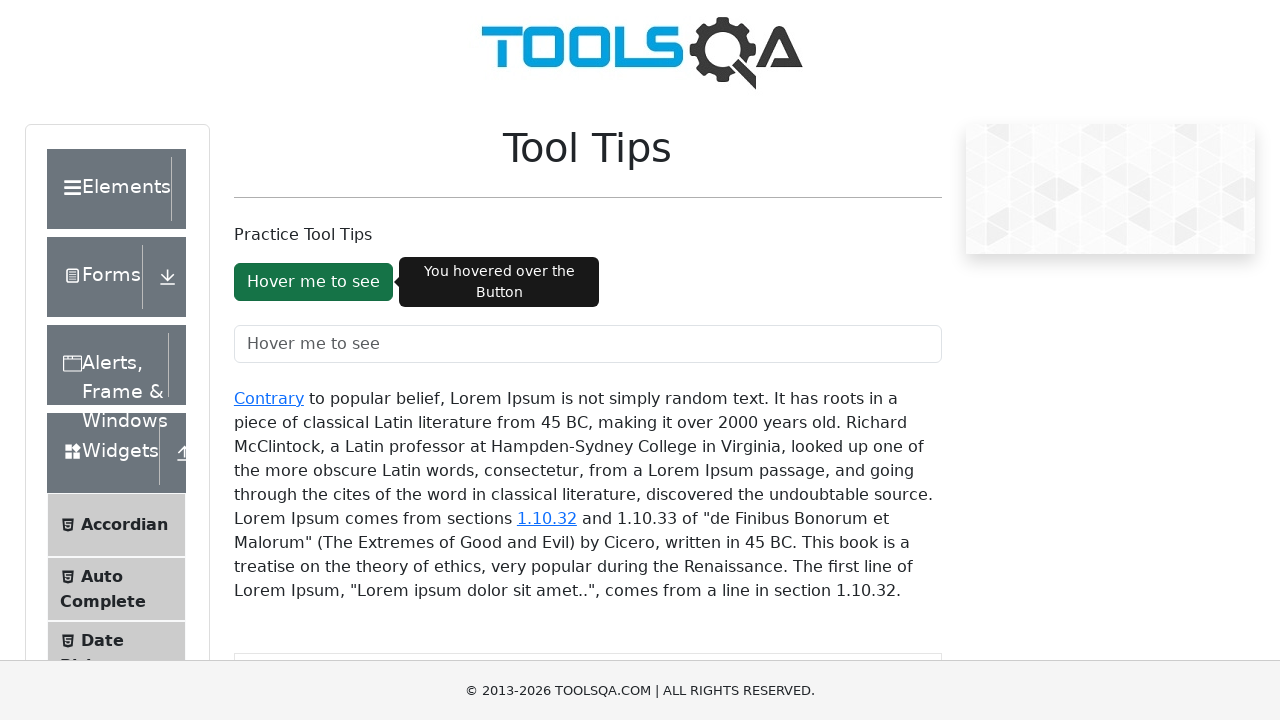

Verified tooltip is visible
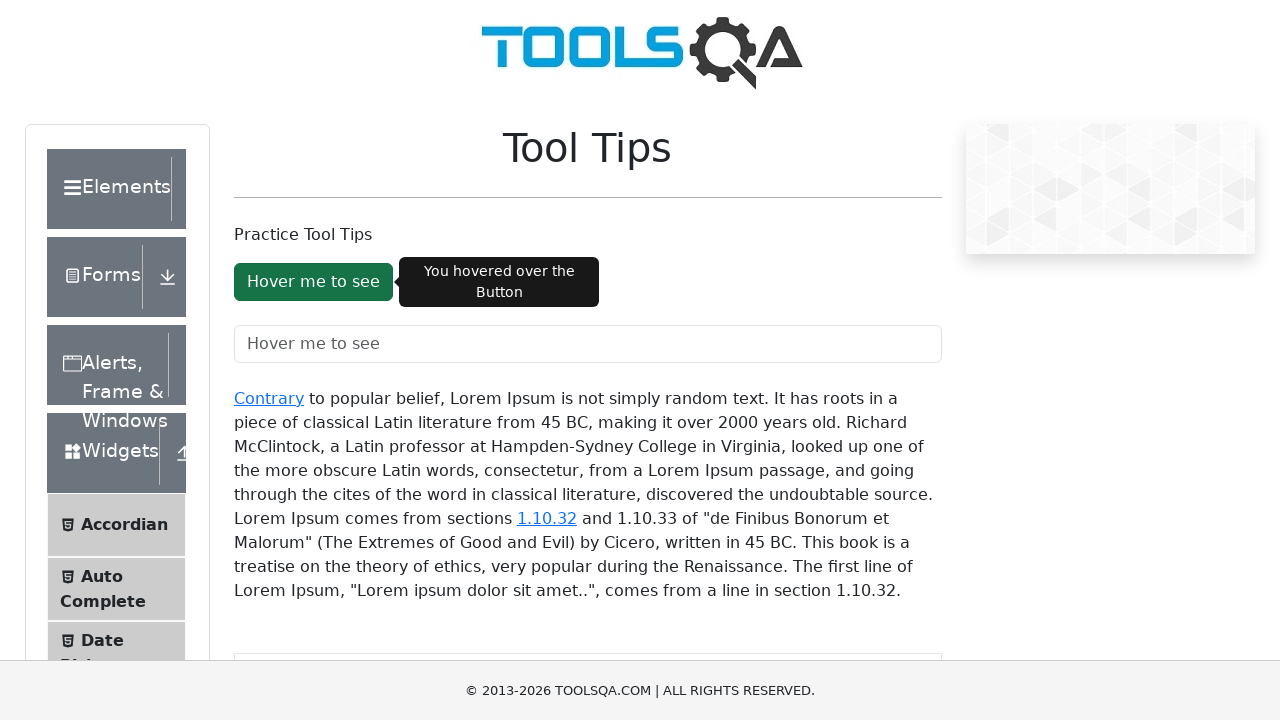

Verified tooltip text is 'You hovered over the Button'
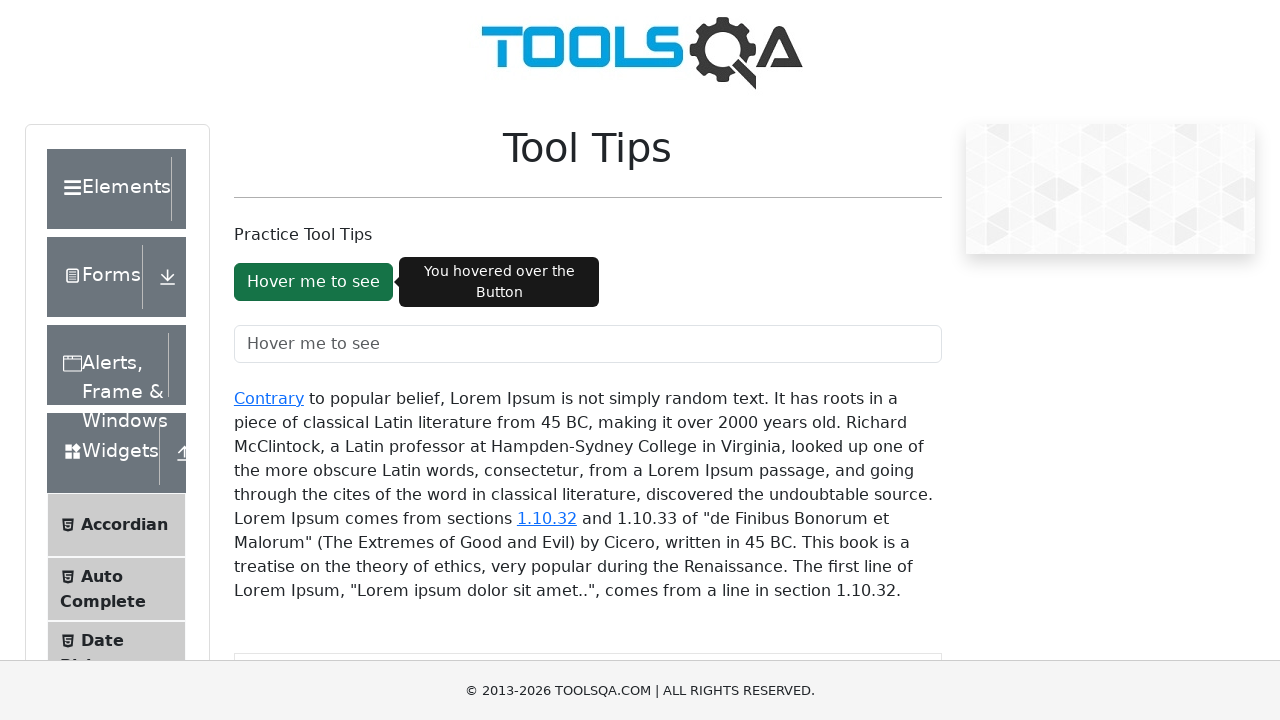

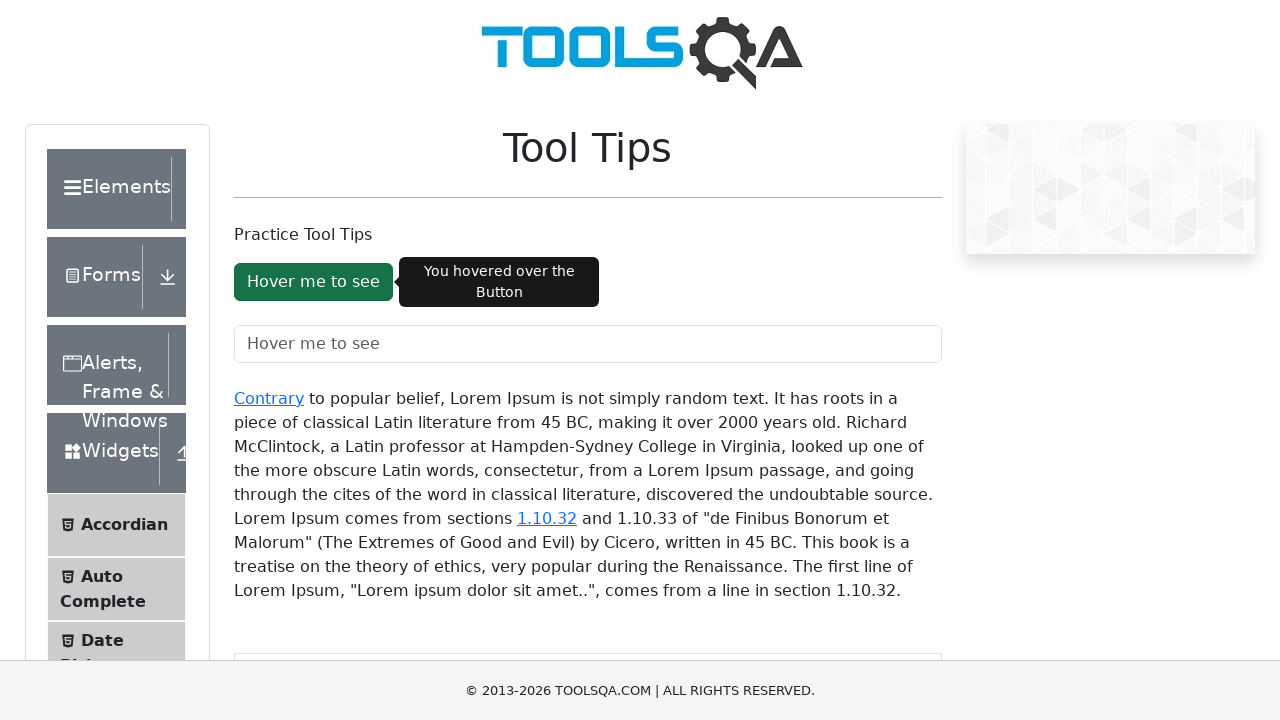